Tests the license status search functionality on the Kenya Nursing Council website by entering a name in the search field and clicking the search button to verify the search form works.

Starting URL: https://osp.nckenya.com/LicenseStatus

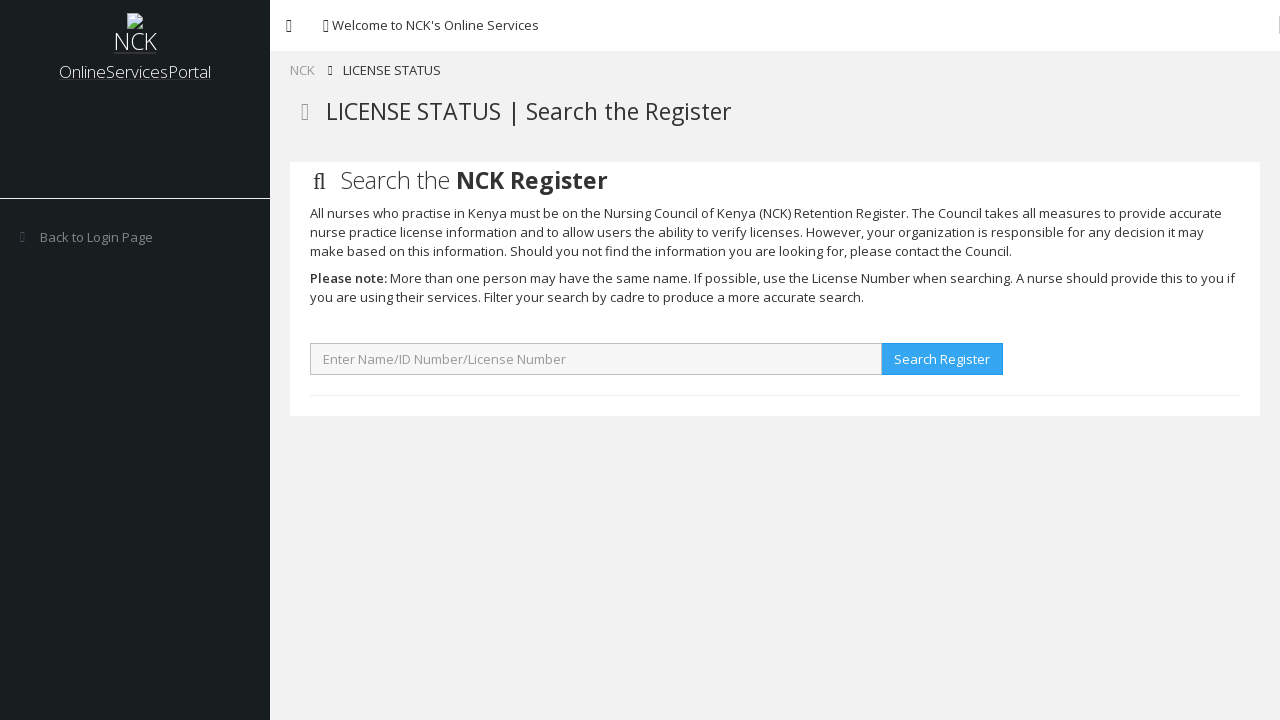

Page loaded and network became idle
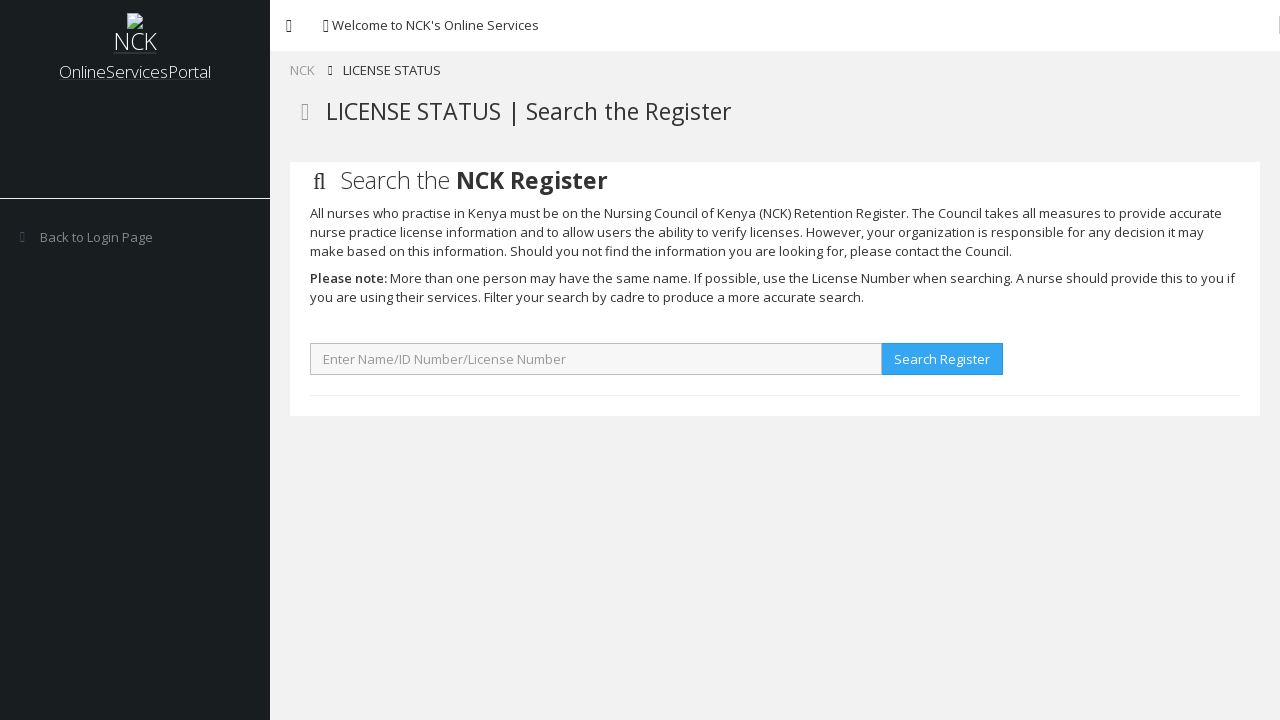

Filled search field with name 'martin' on input[type='text']
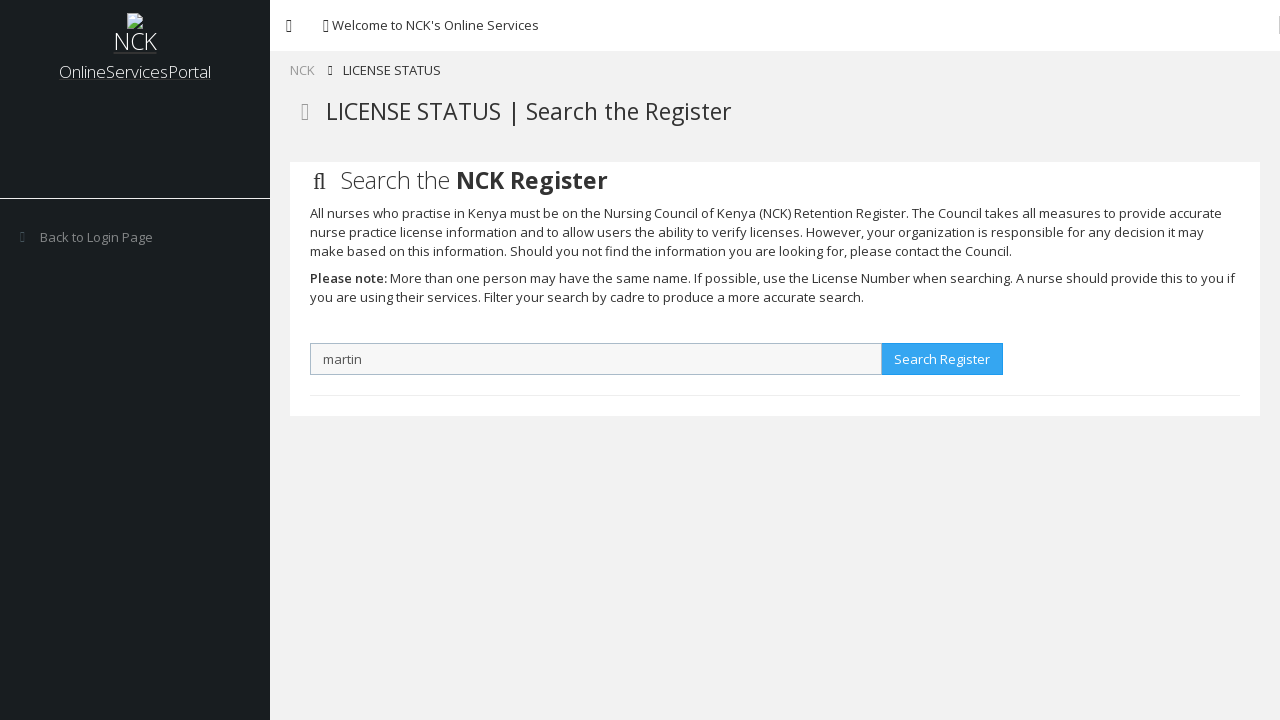

Clicked search button to search for license status at (942, 359) on #provider button
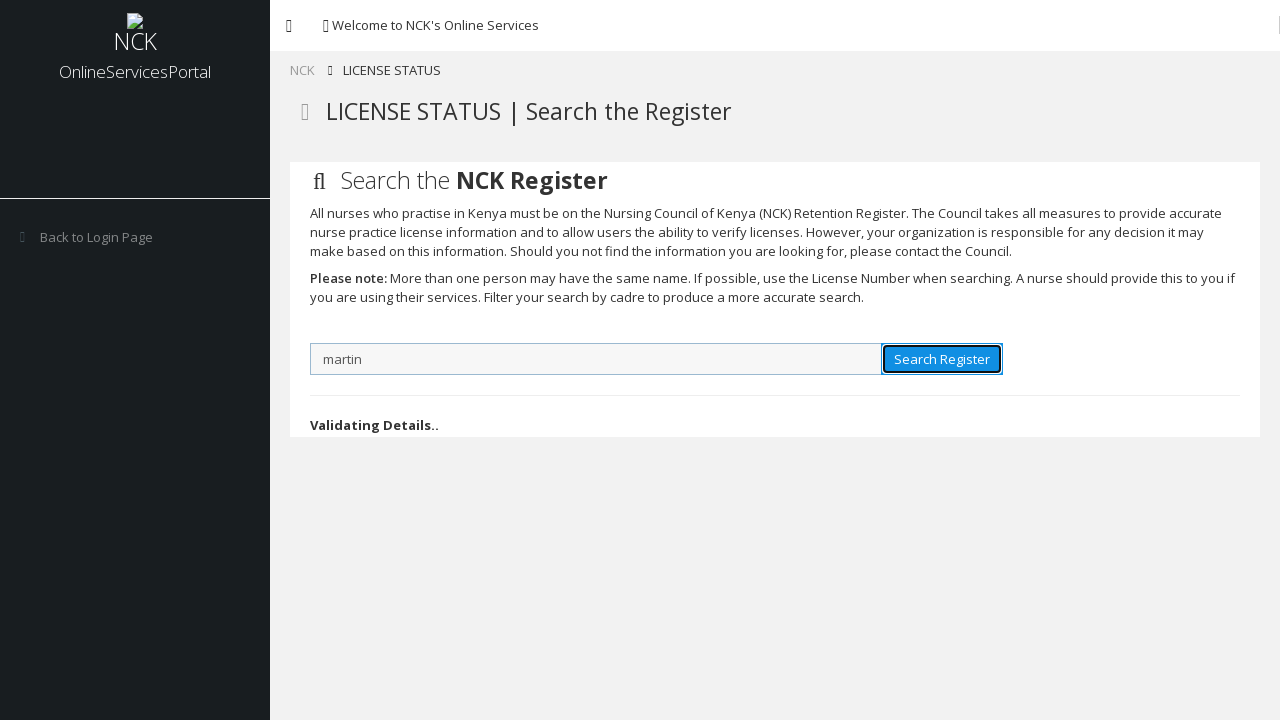

Search results table appeared on page
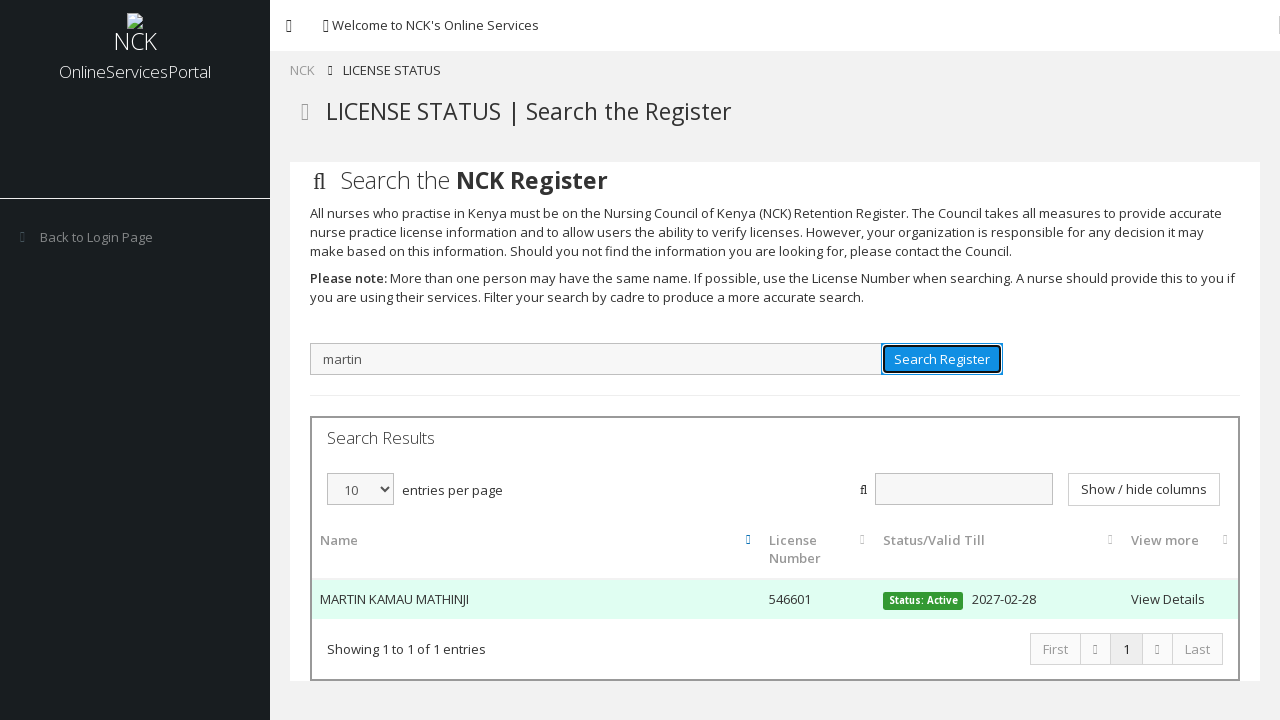

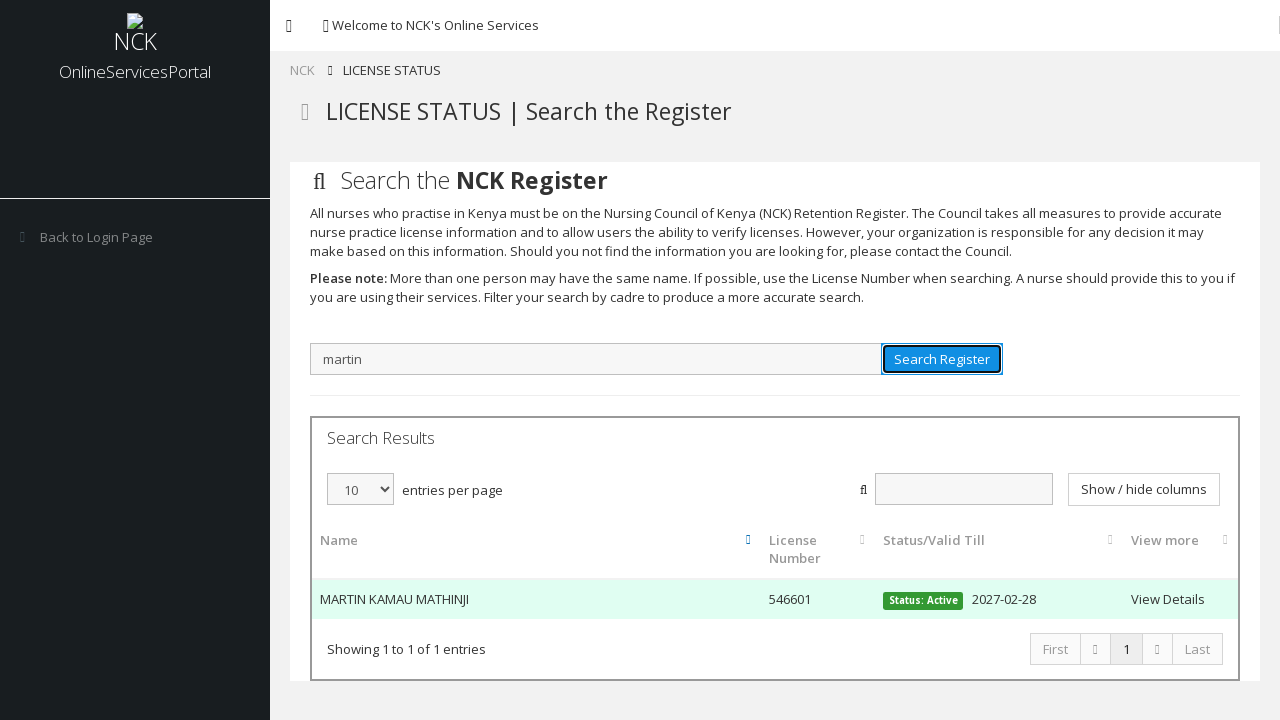